Opens the Python.org downloads page in a new tab using Ctrl+Click and verifies navigation to the downloads section

Starting URL: https://www.python.org

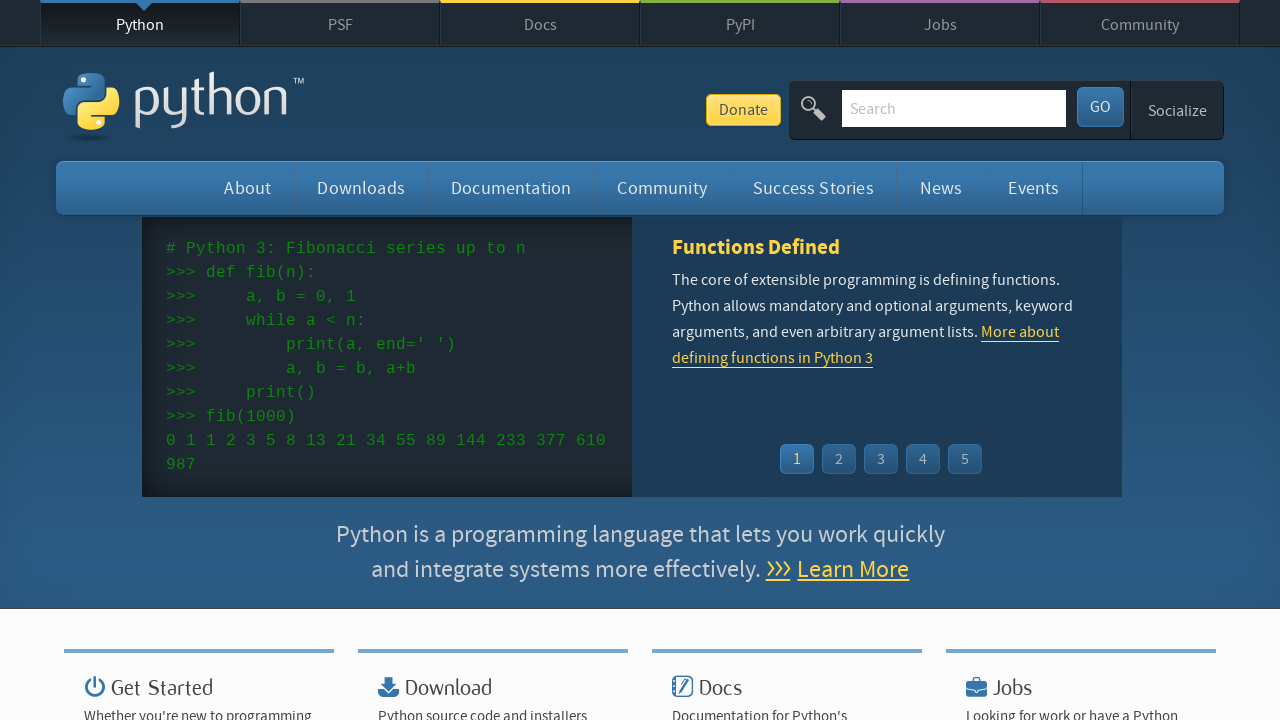

Located the Downloads link on Python.org
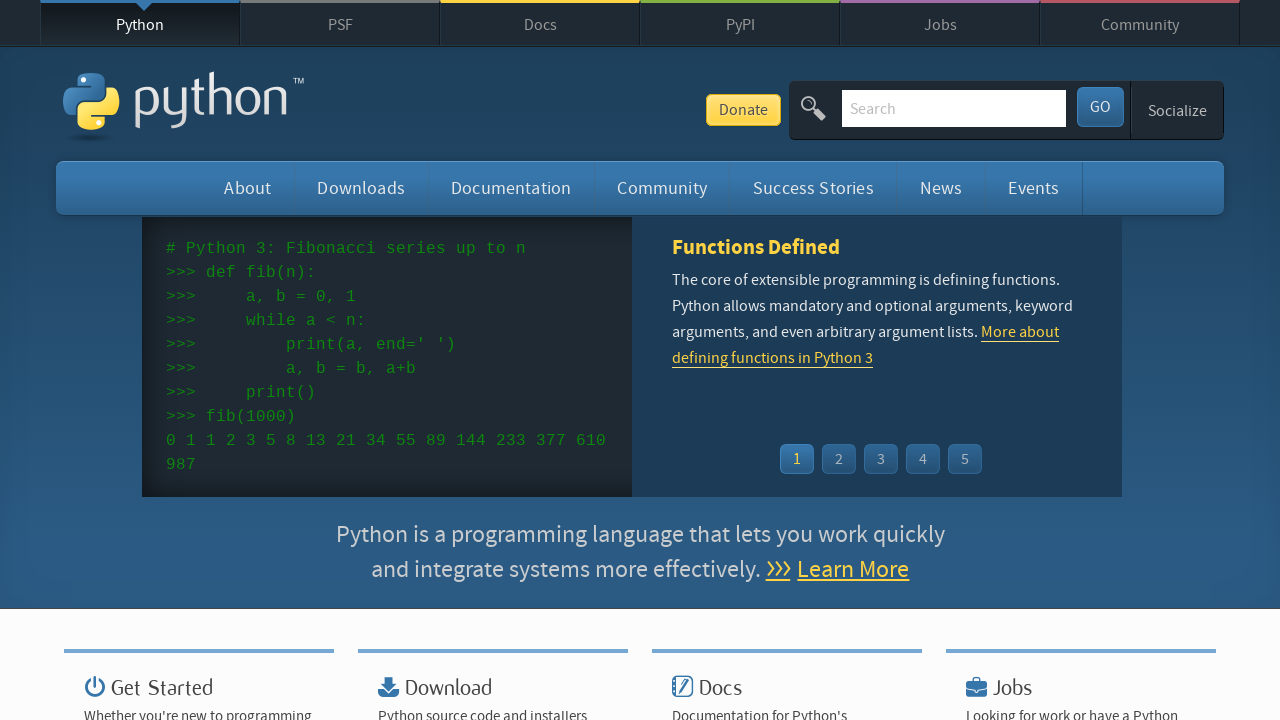

Ctrl+clicked the Downloads link to open in new tab at (361, 188) on text=Downloads
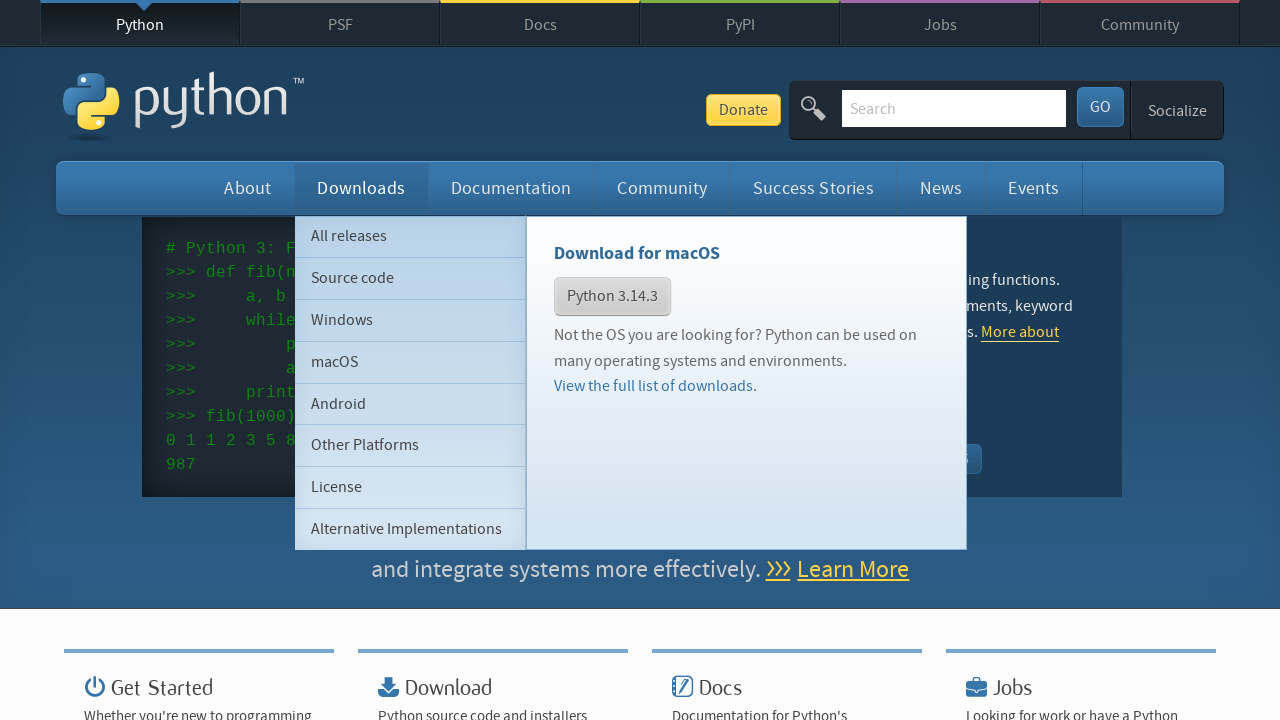

Switched to the newly opened tab
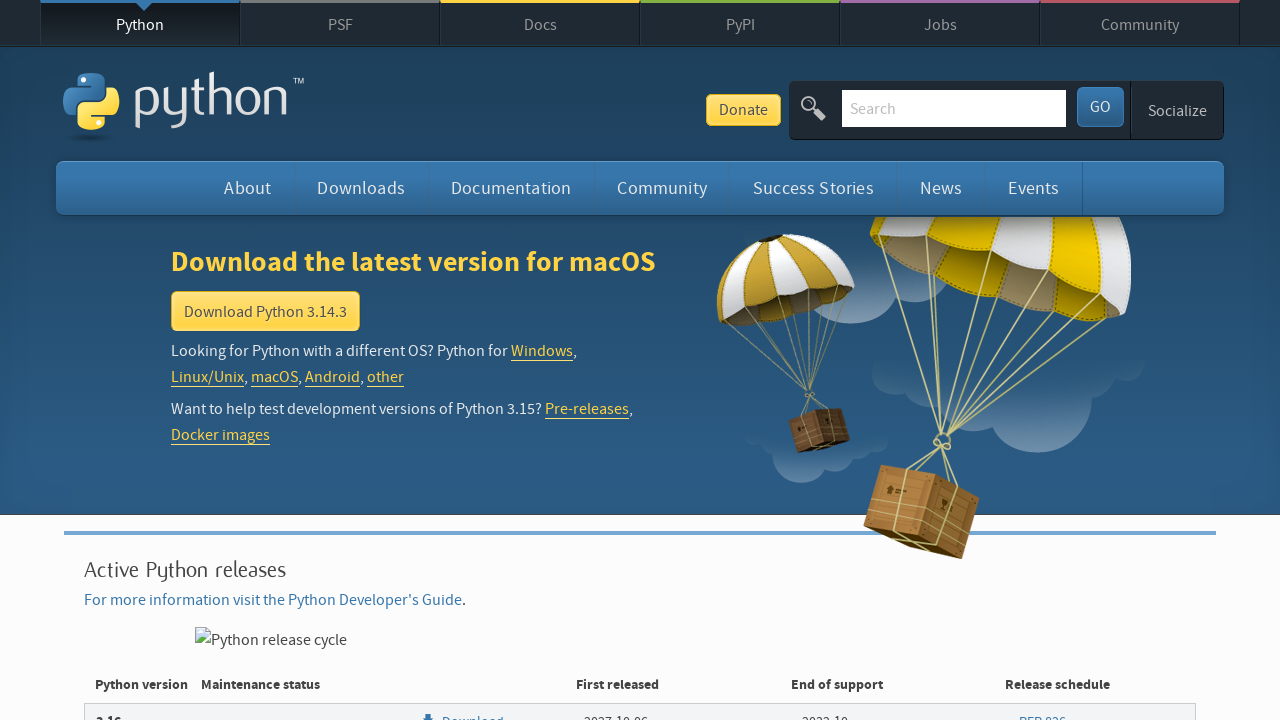

Waited for the new page to fully load
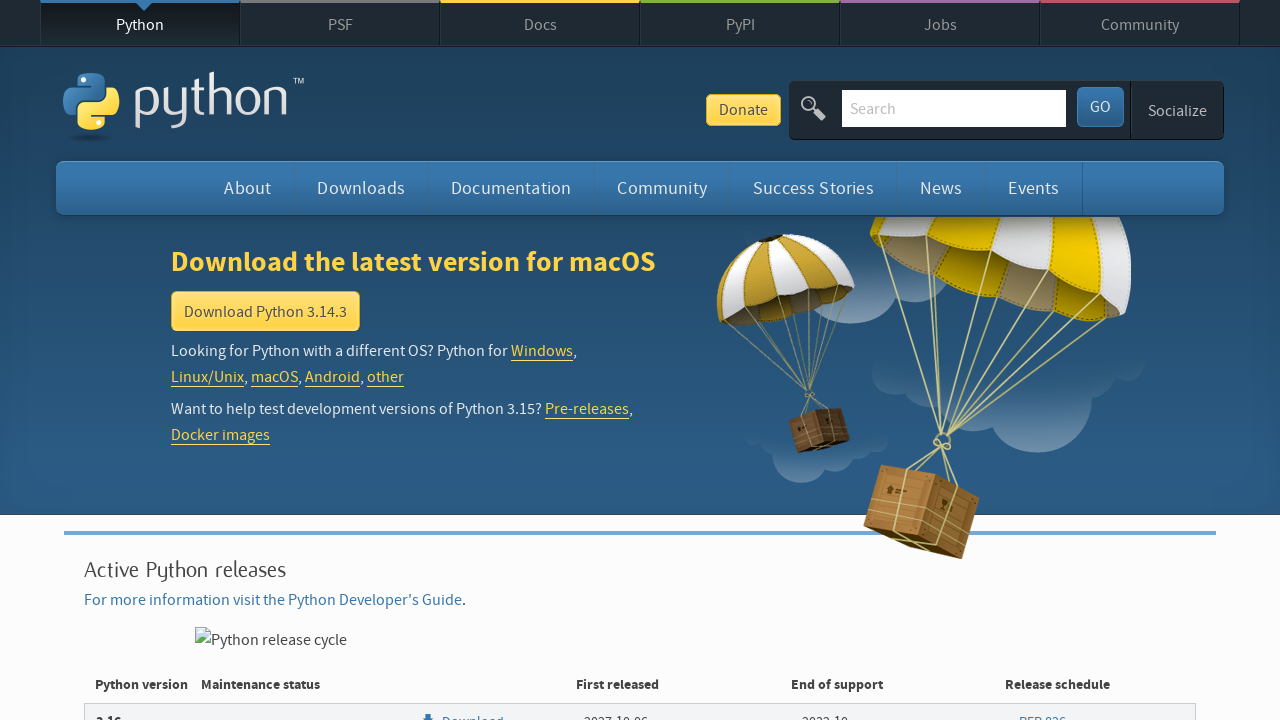

Verified navigation to downloads section - URL contains 'down'
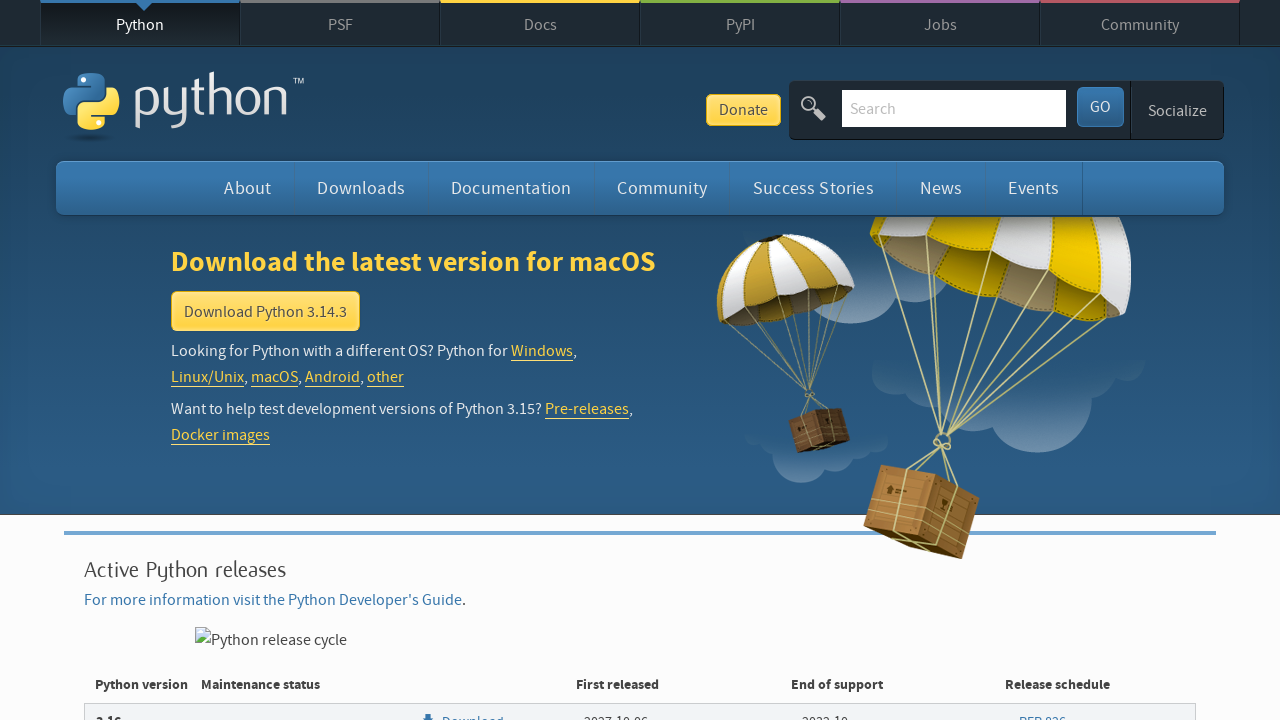

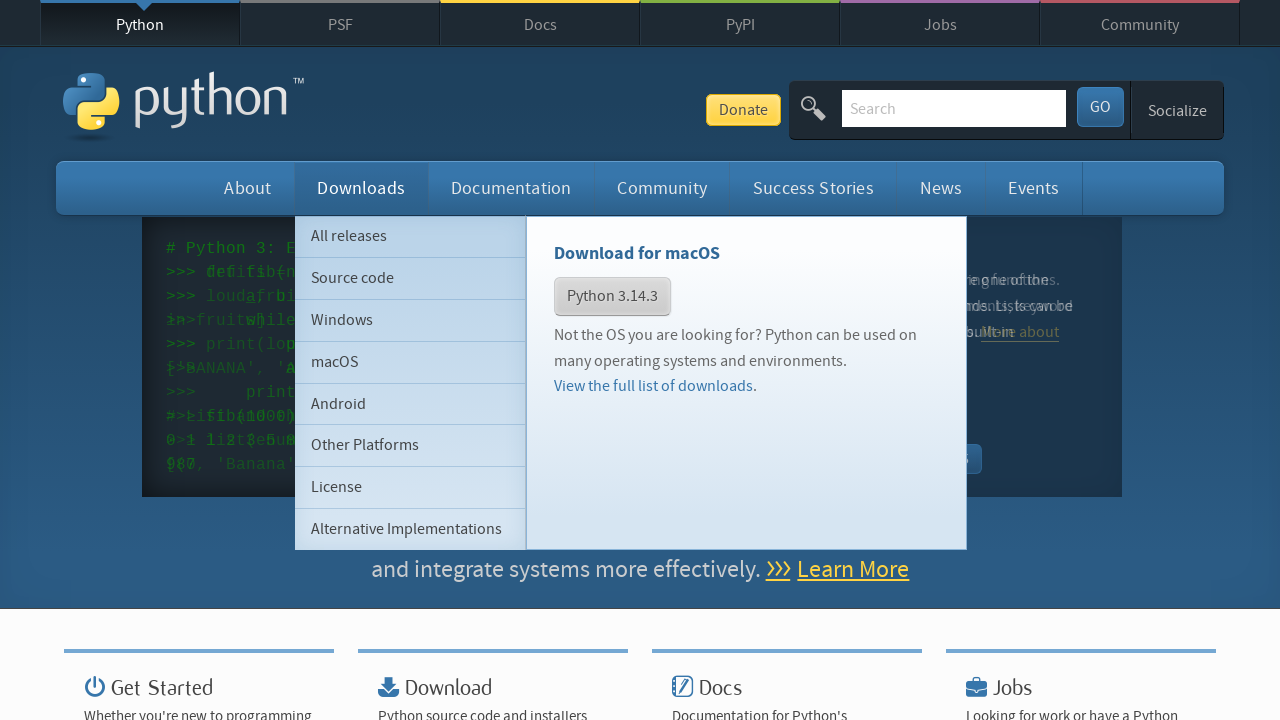